Tests e-commerce functionality by adding specific vegetables to cart, proceeding to checkout, and applying a promo code

Starting URL: https://rahulshettyacademy.com/seleniumPractise/#/

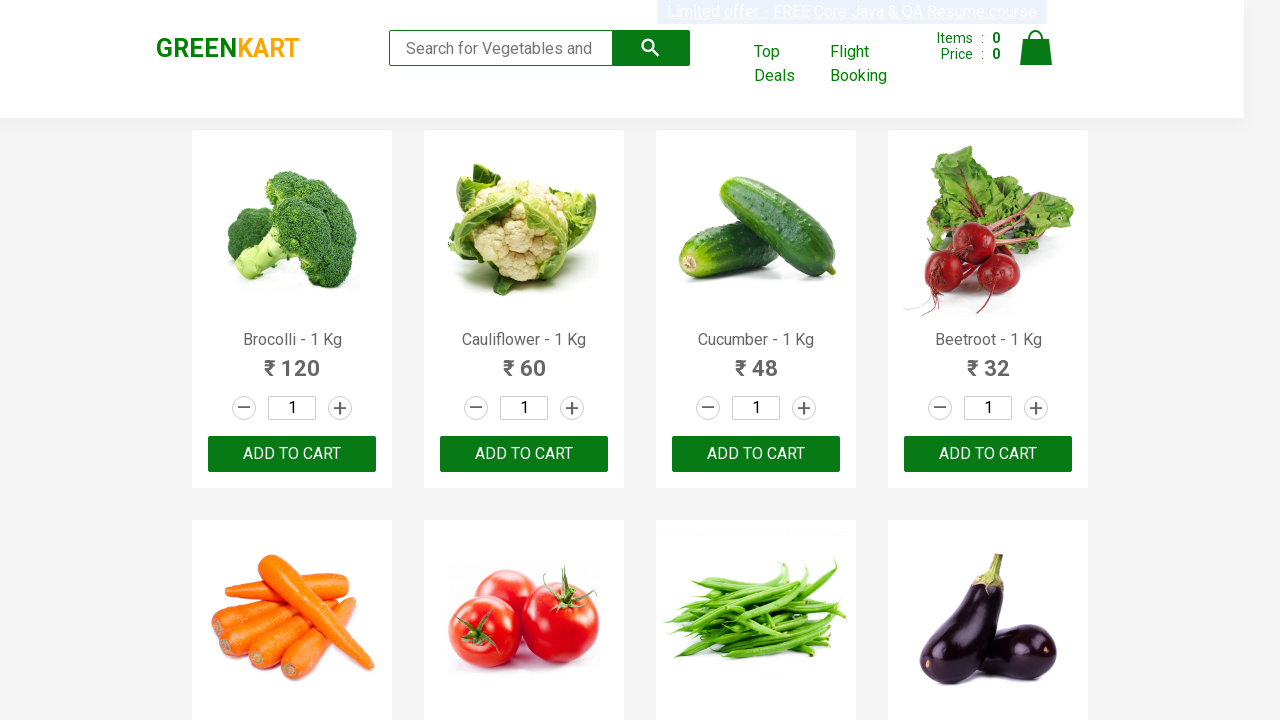

Retrieved all product elements from the page
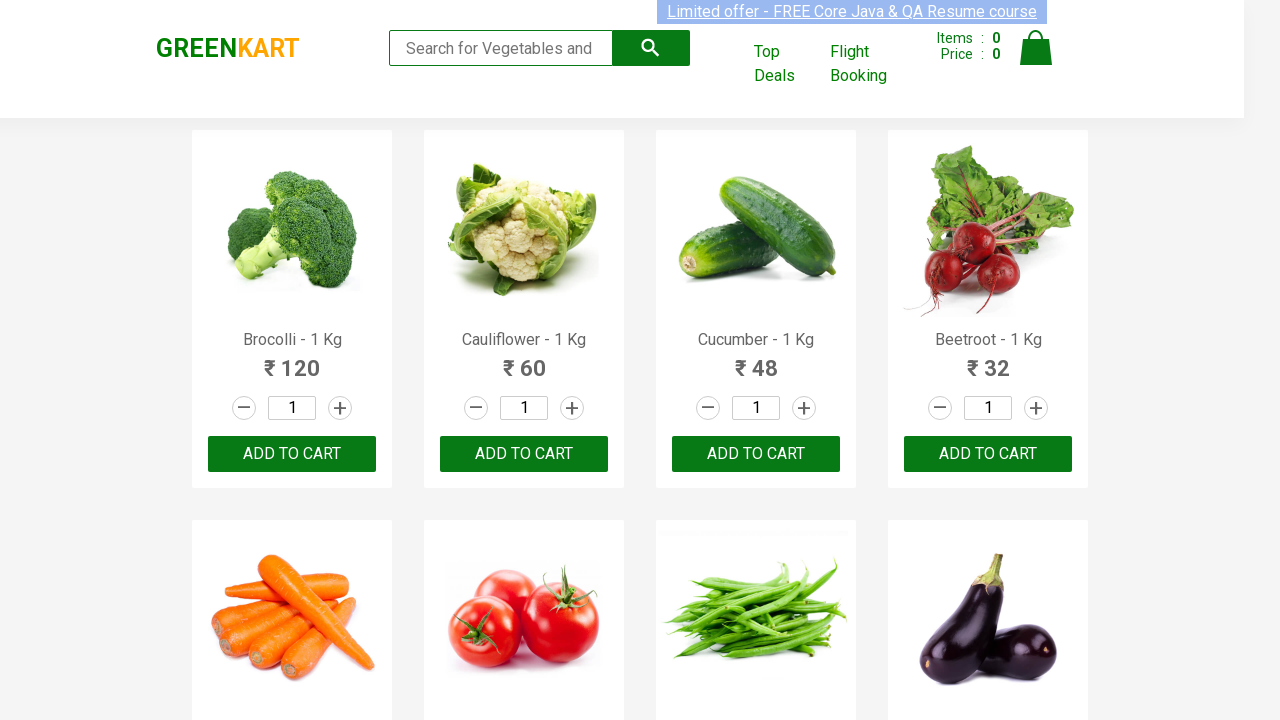

Retrieved product text: Brocolli - 1 Kg
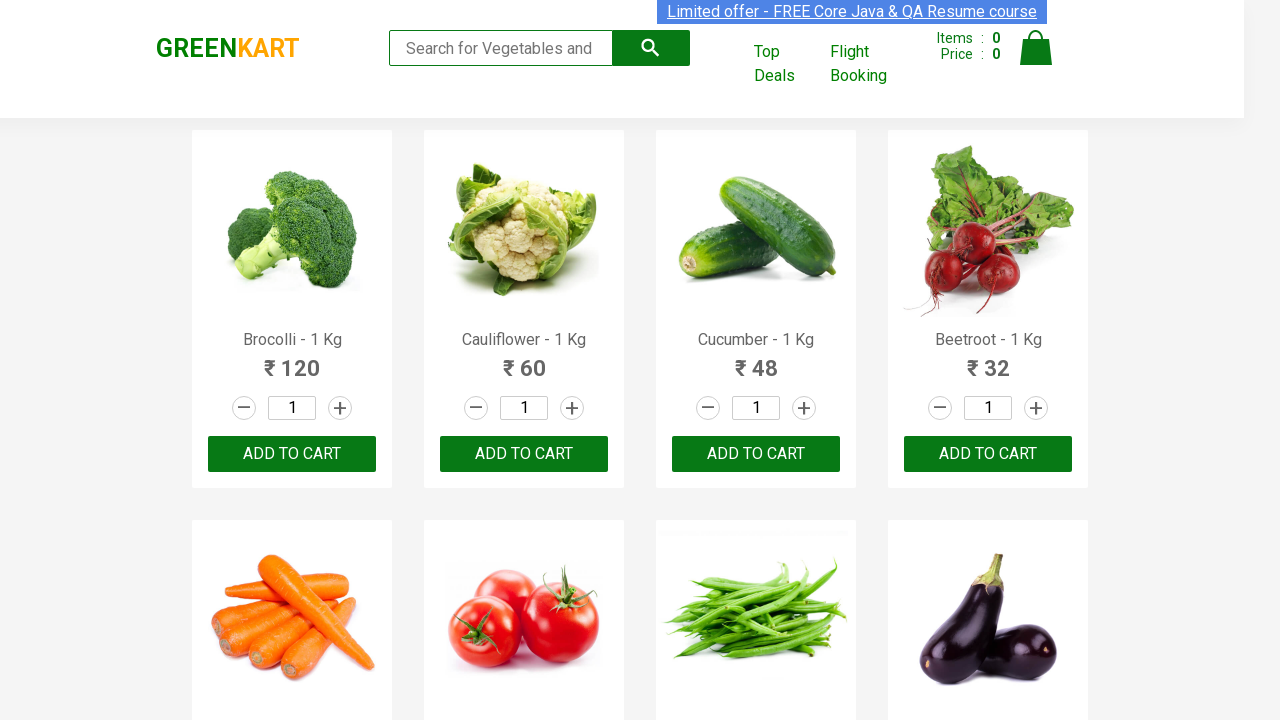

Added 'Brocolli' to cart at (292, 454) on xpath=//div[@class='product-action']/button >> nth=0
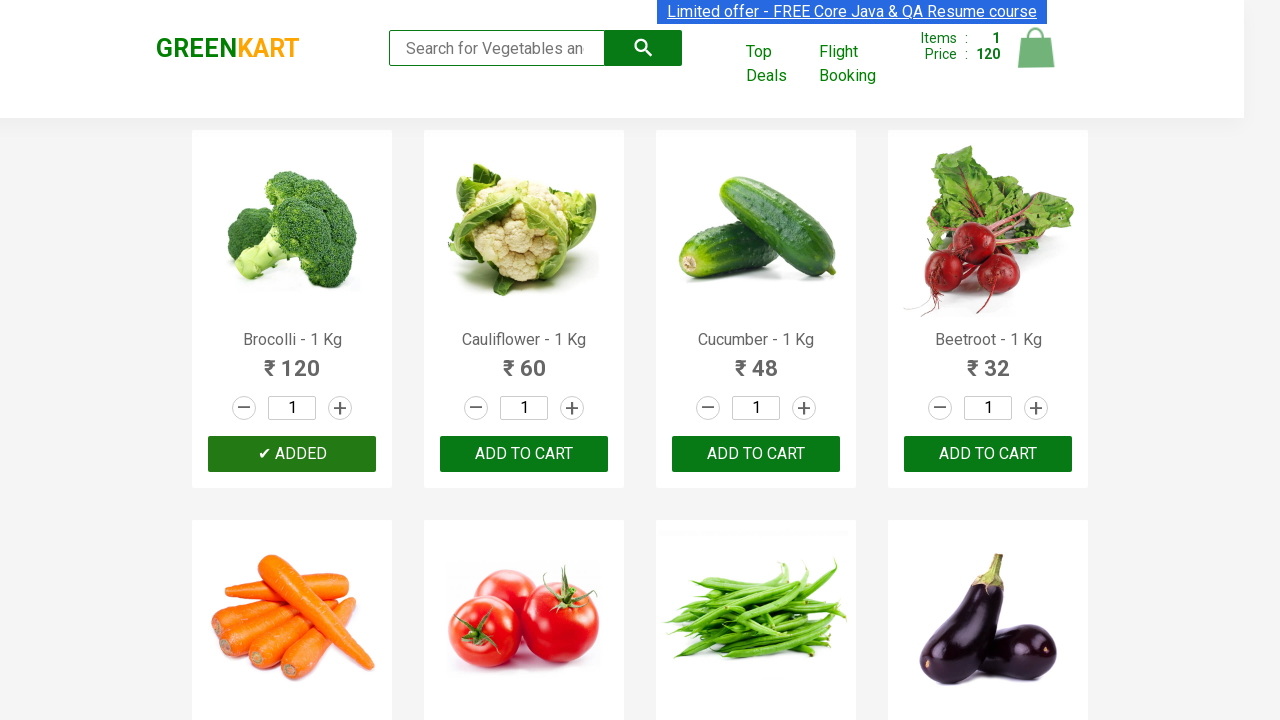

Retrieved product text: Cauliflower - 1 Kg
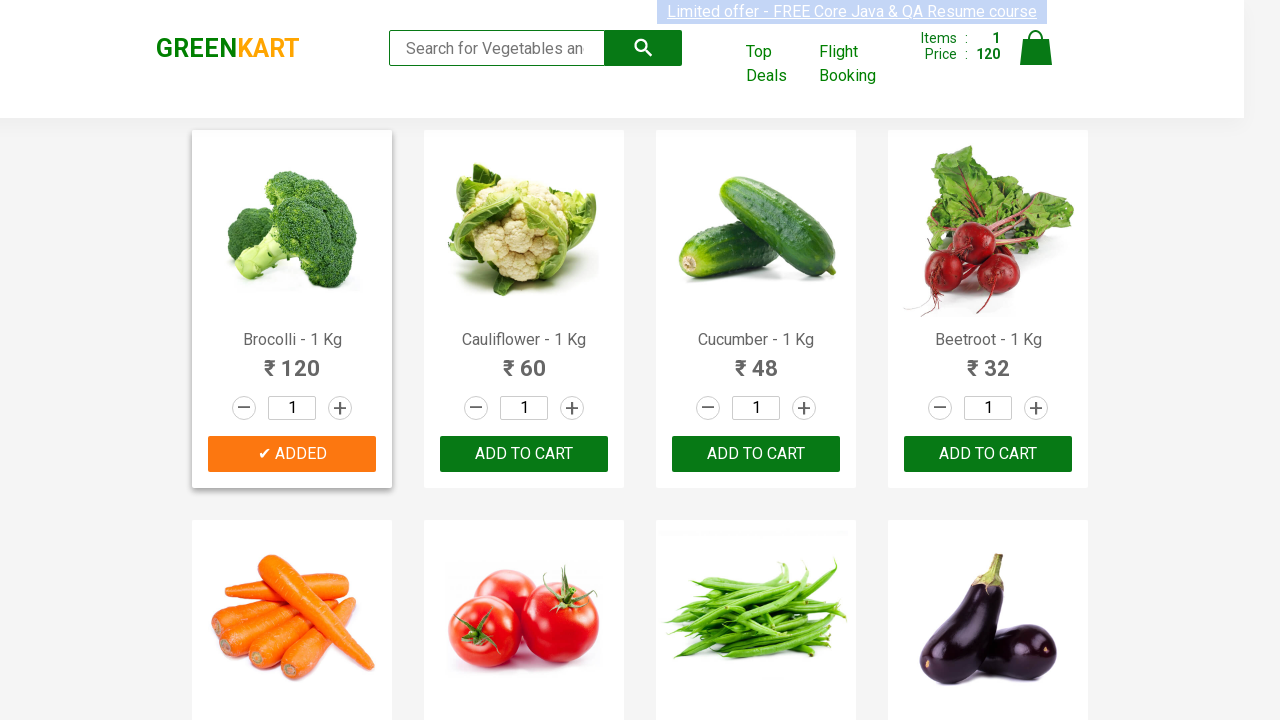

Retrieved product text: Cucumber - 1 Kg
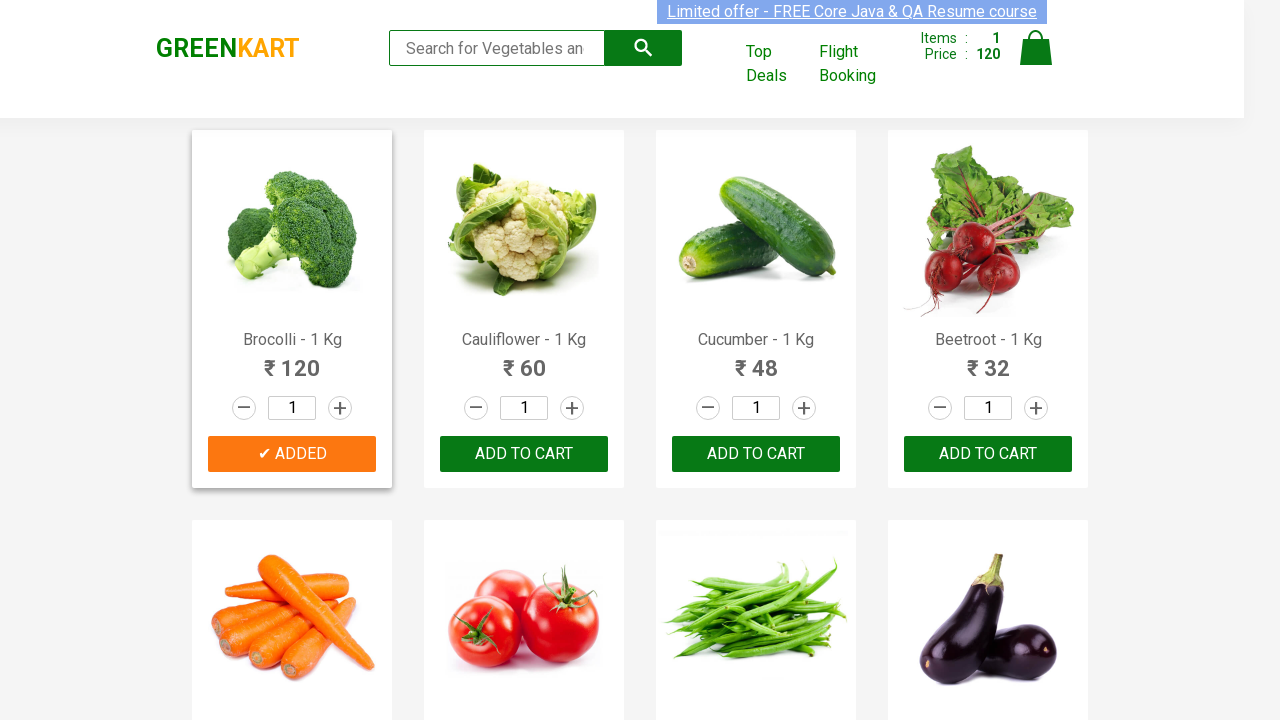

Added 'Cucumber' to cart at (756, 454) on xpath=//div[@class='product-action']/button >> nth=2
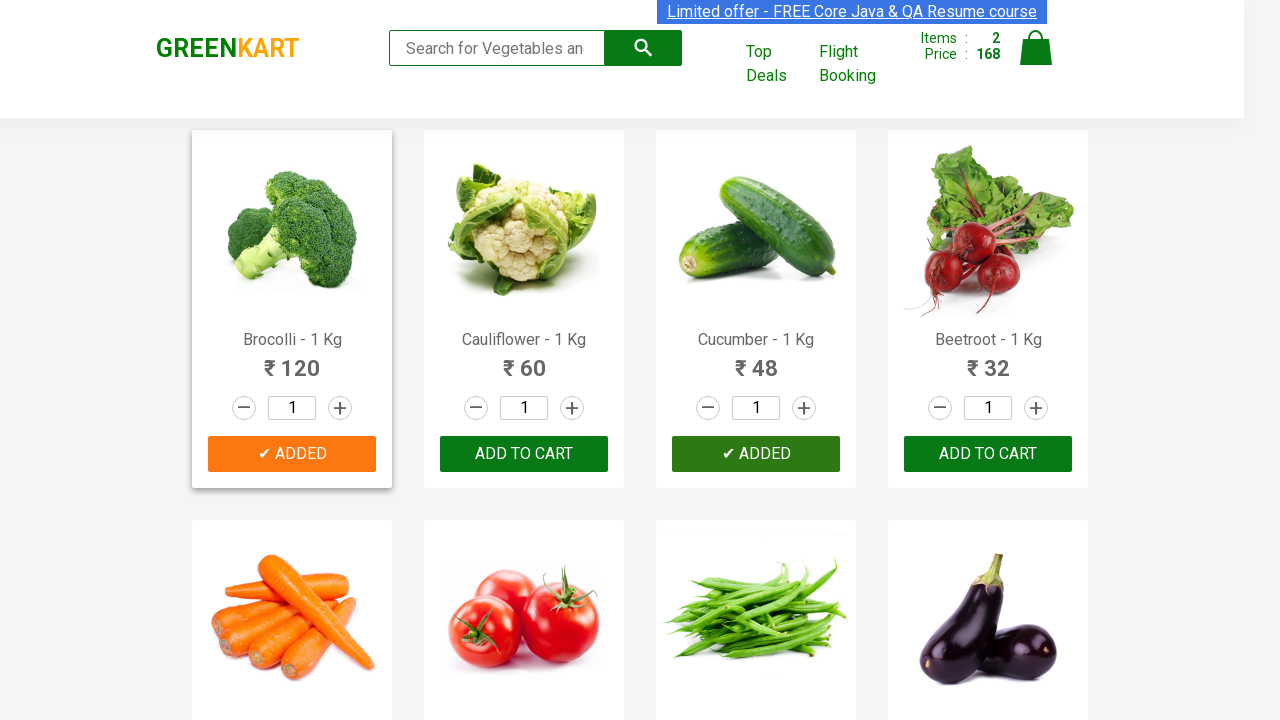

Retrieved product text: Beetroot - 1 Kg
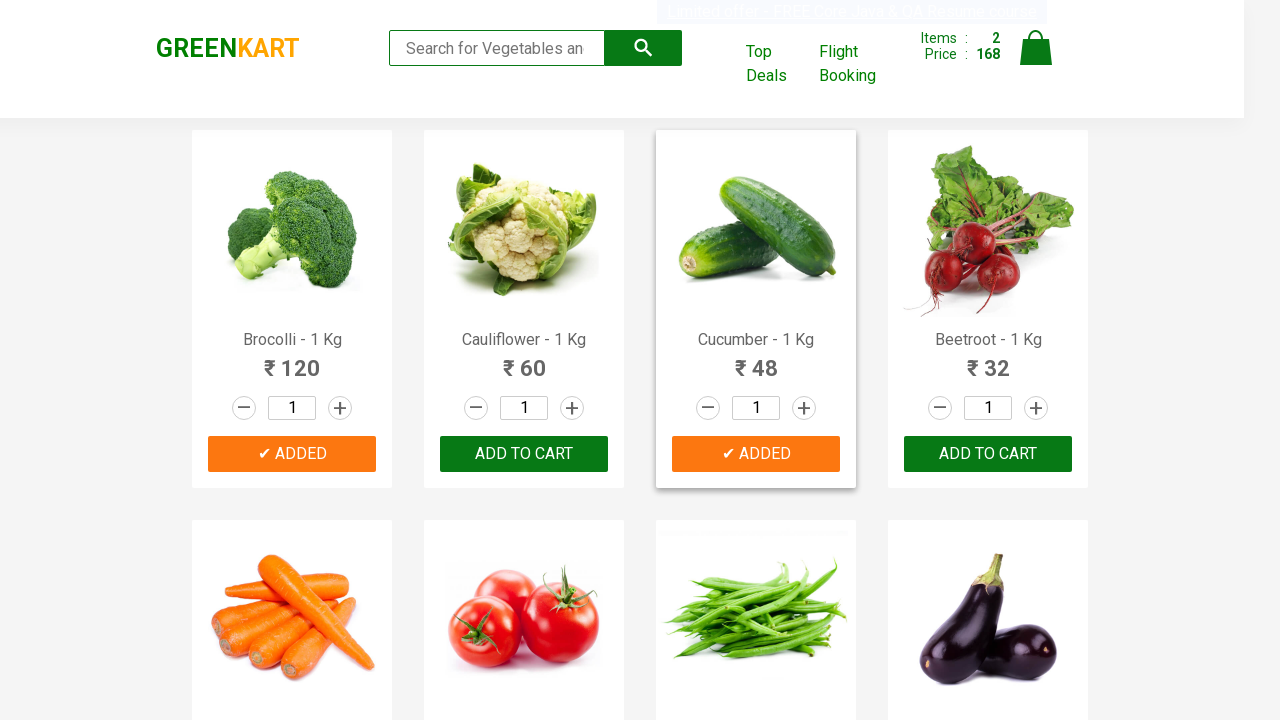

Added 'Beetroot' to cart at (988, 454) on xpath=//div[@class='product-action']/button >> nth=3
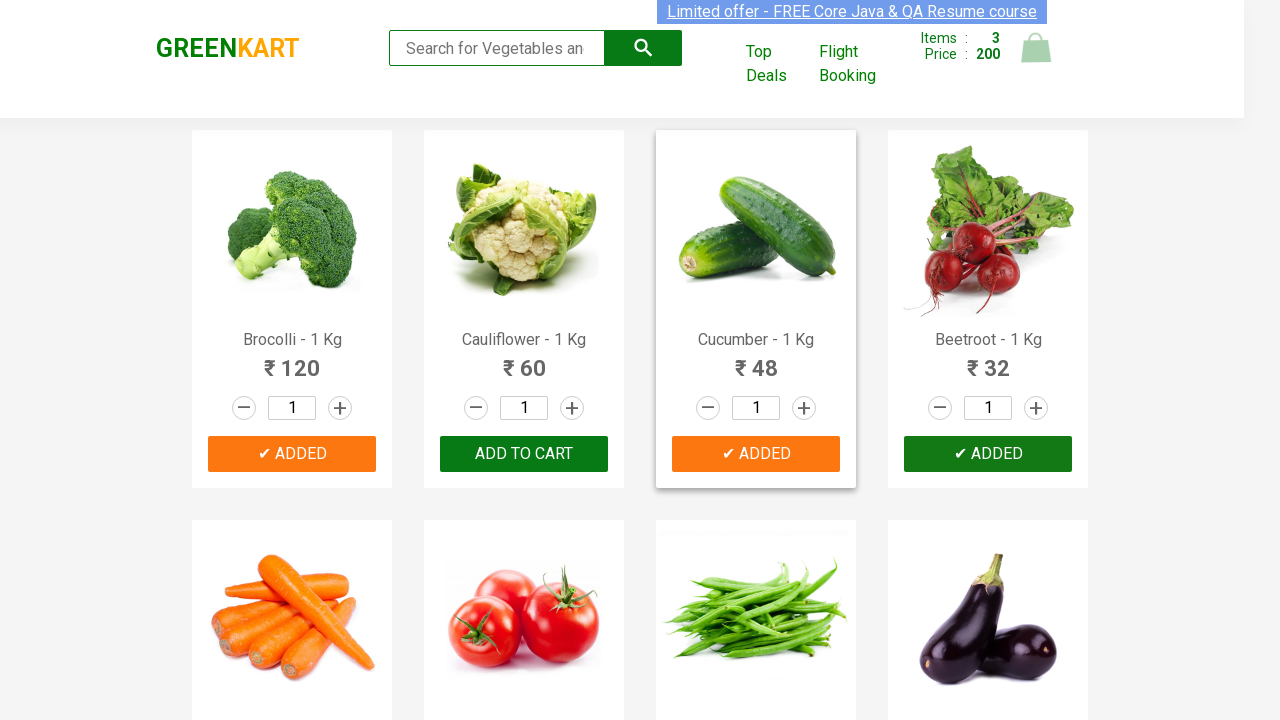

Clicked on cart icon to view cart at (1036, 48) on img[alt='Cart']
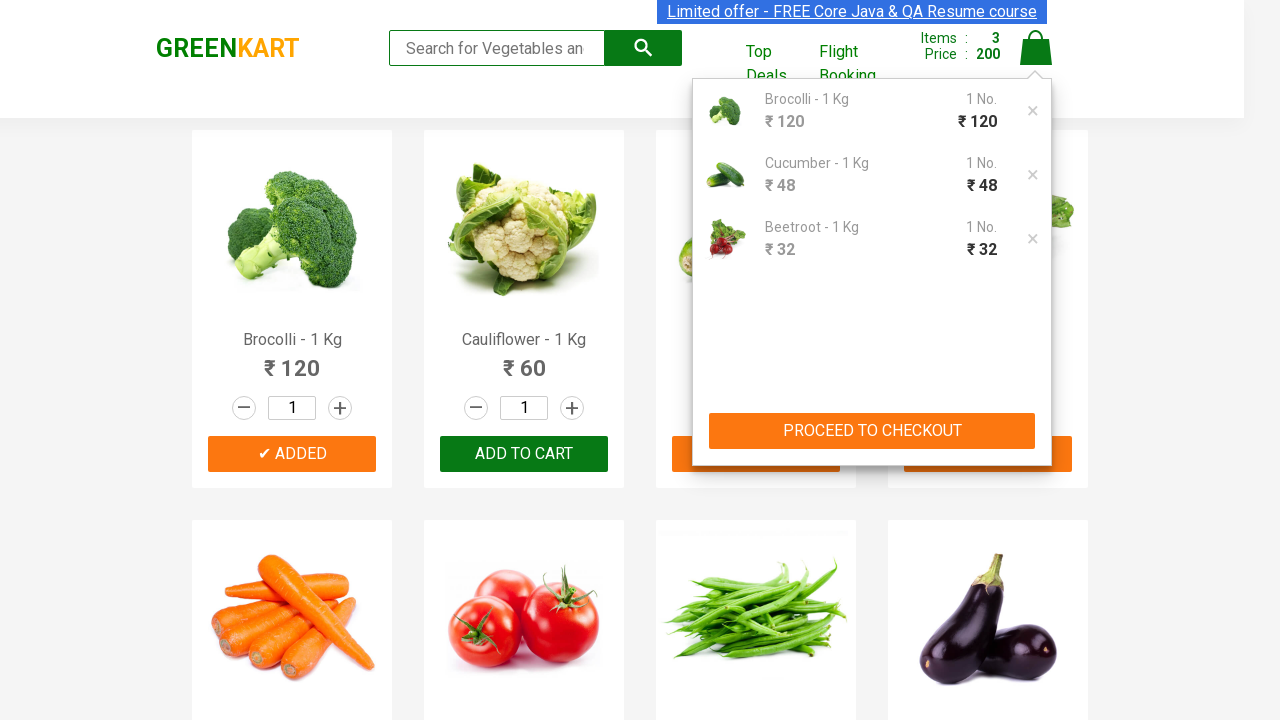

Clicked 'PROCEED TO CHECKOUT' button at (872, 431) on xpath=//button[contains(text(),'PROCEED TO CHECKOUT')]
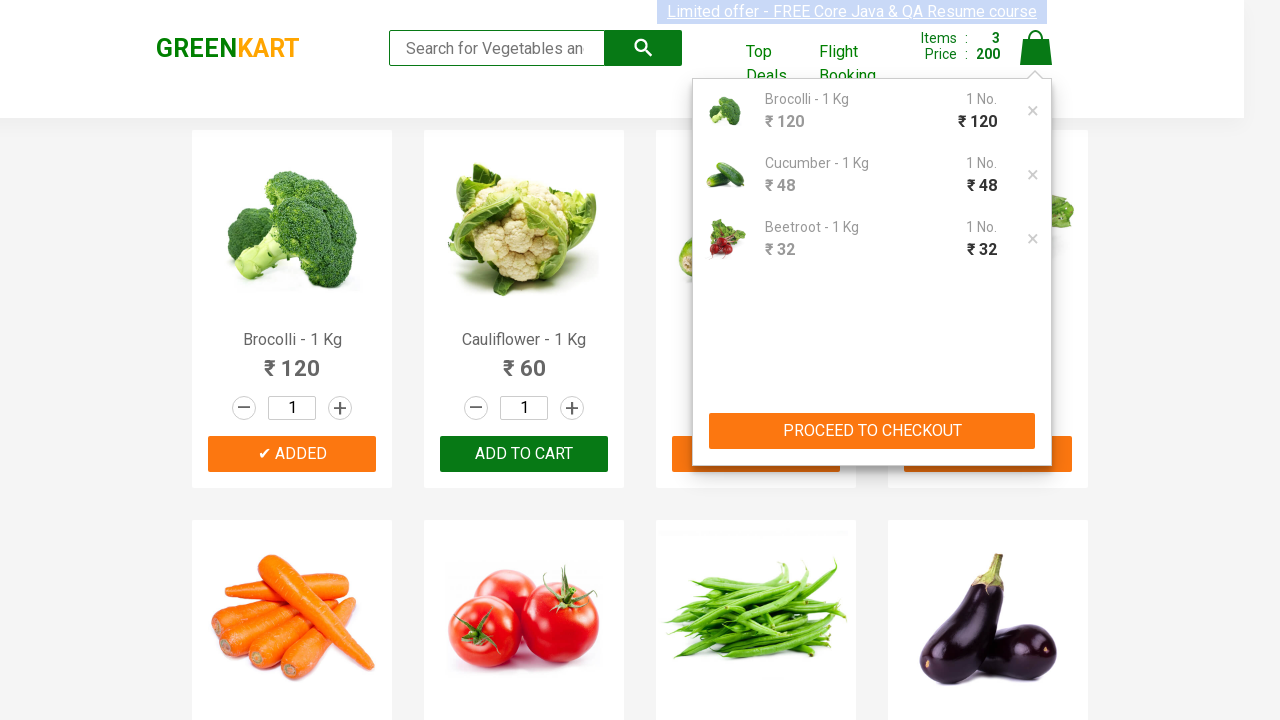

Promo code input field loaded
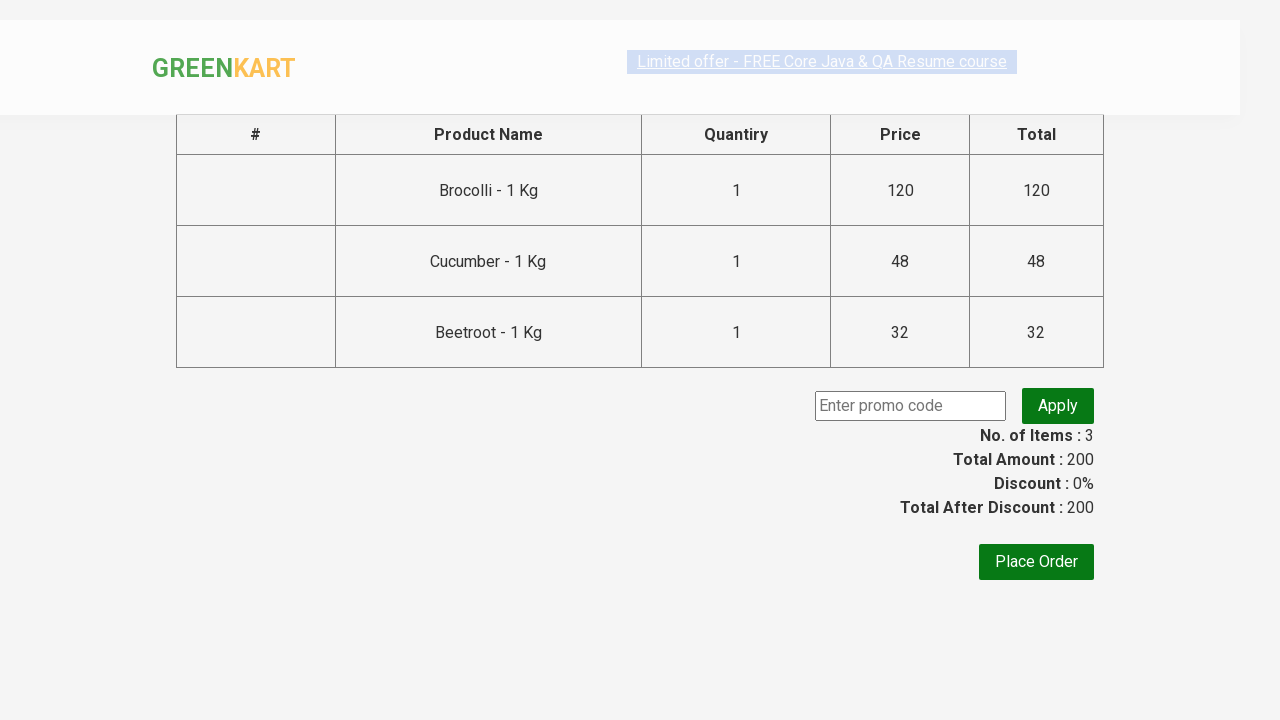

Entered promo code 'rahulshettyacademy' on input.promoCode
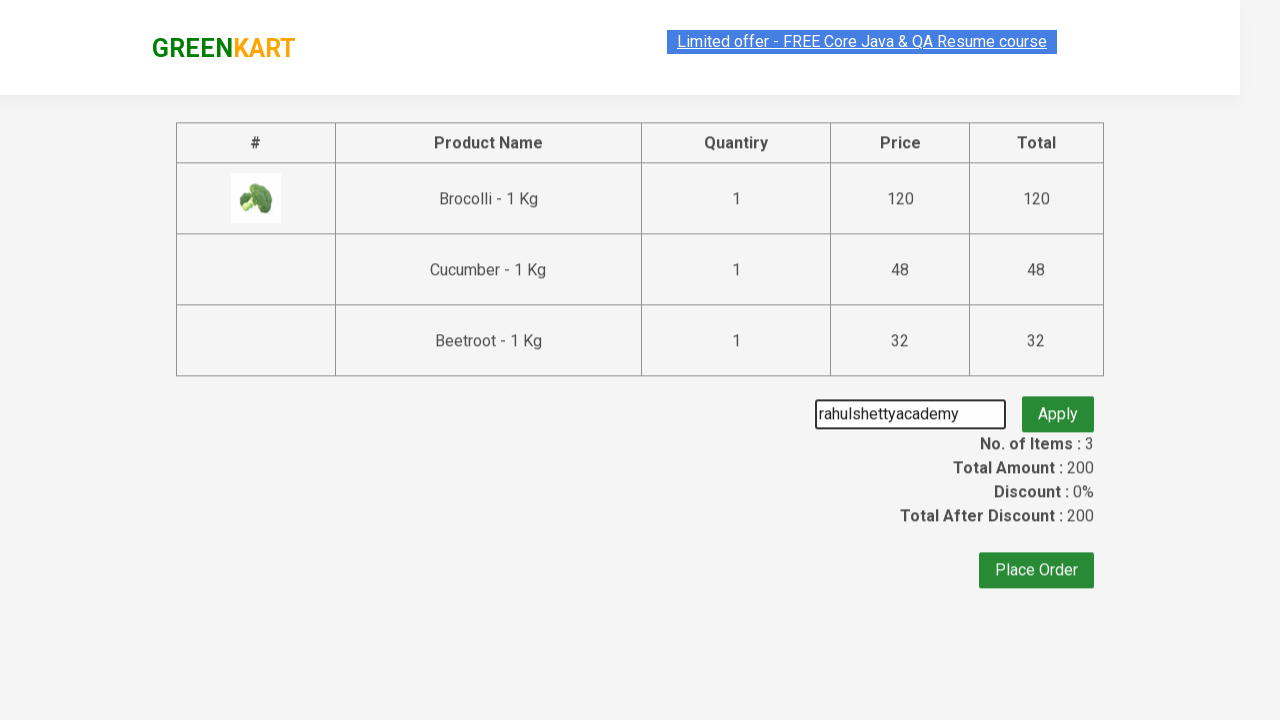

Clicked 'Apply' button to apply promo code at (1058, 406) on button.promoBtn
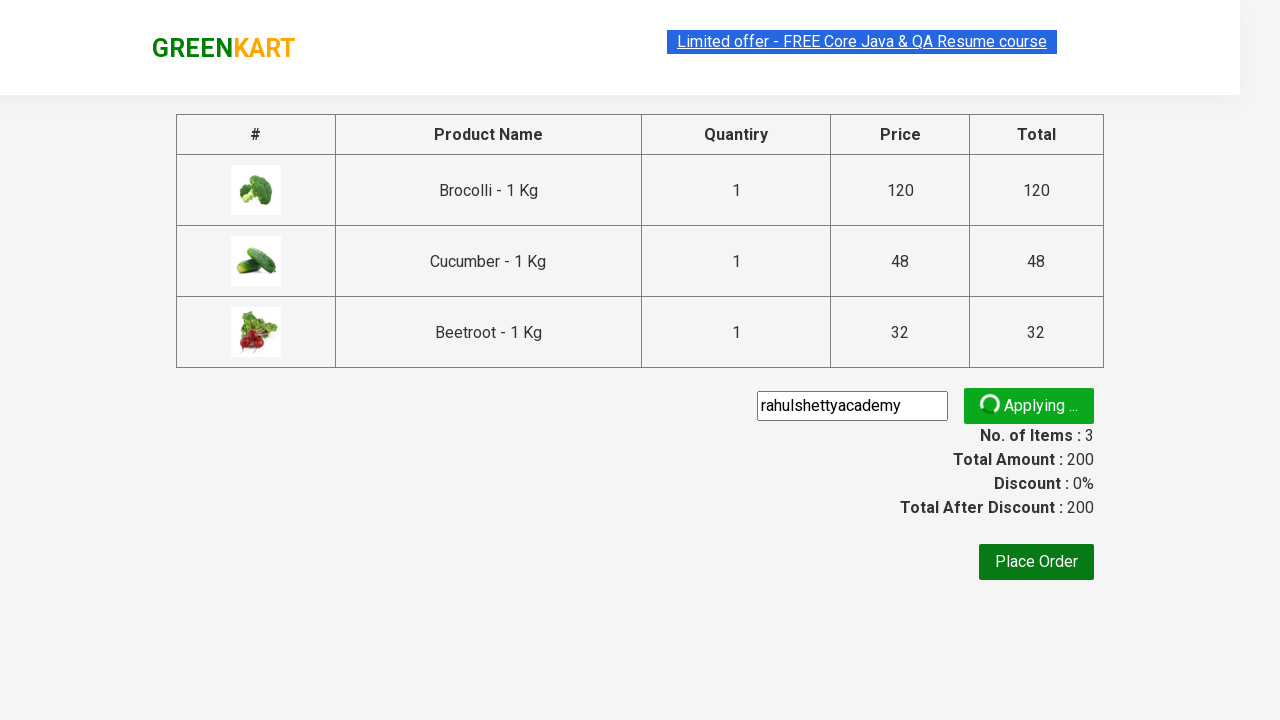

Promo code application confirmed - message displayed
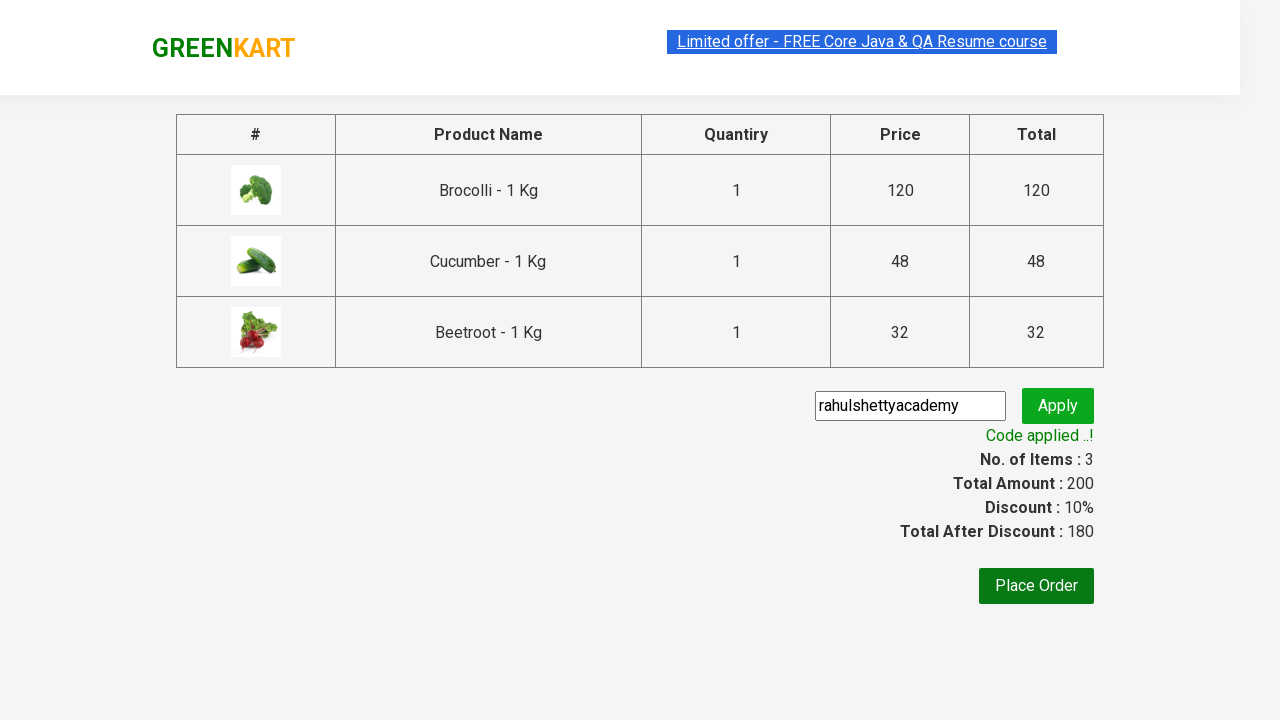

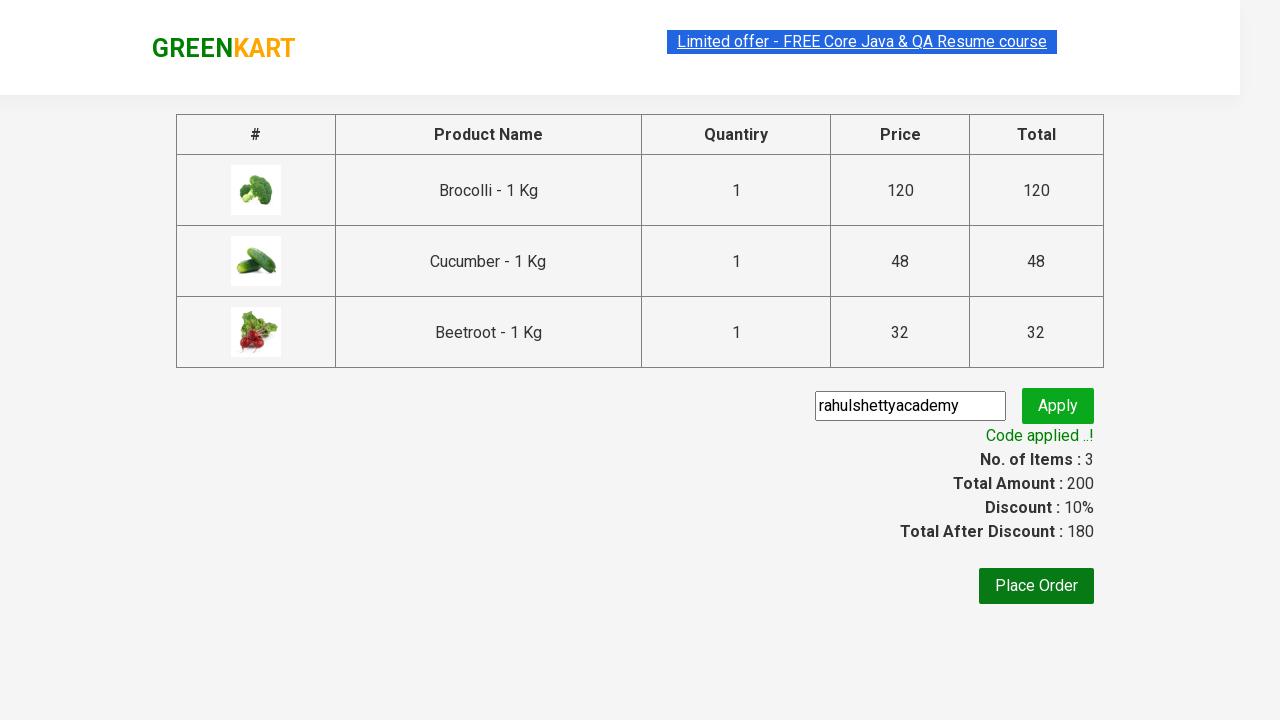